Tests confirmation alert functionality by clicking a button to trigger a confirmation dialog, verifying the alert text, and accepting it

Starting URL: https://training-support.net/webelements/alerts

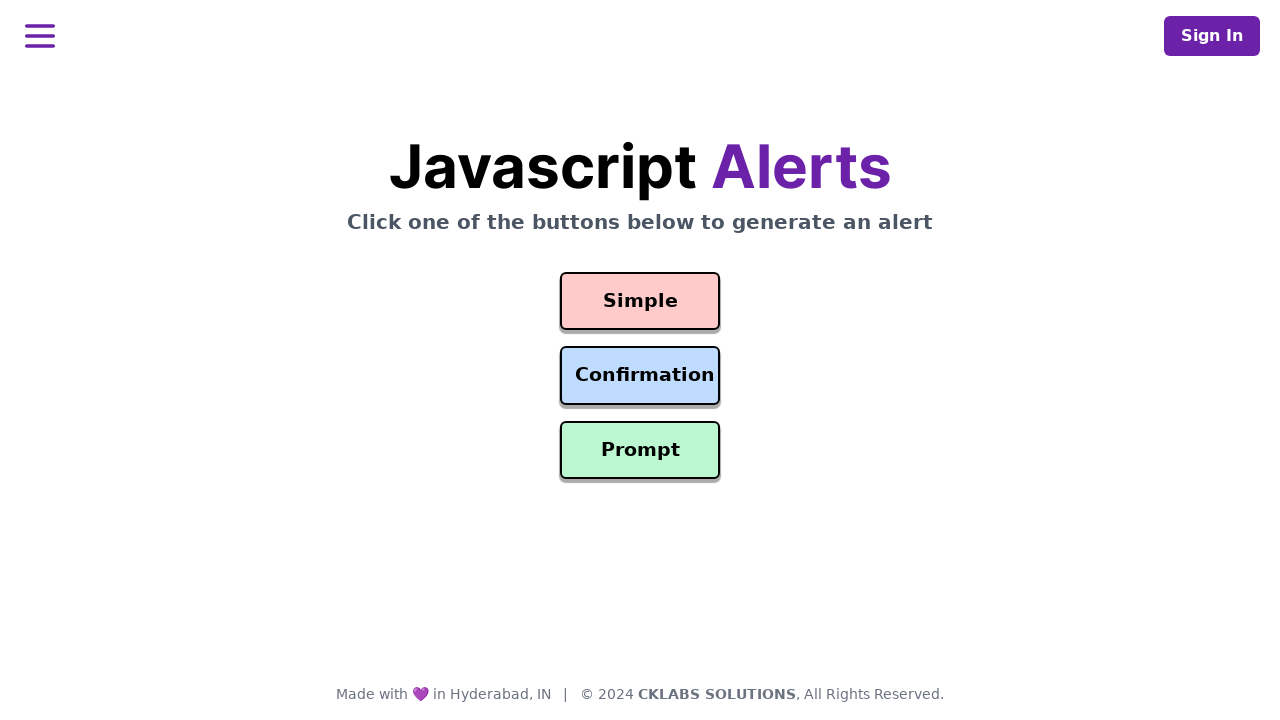

Clicked confirmation alert button at (640, 376) on #confirmation
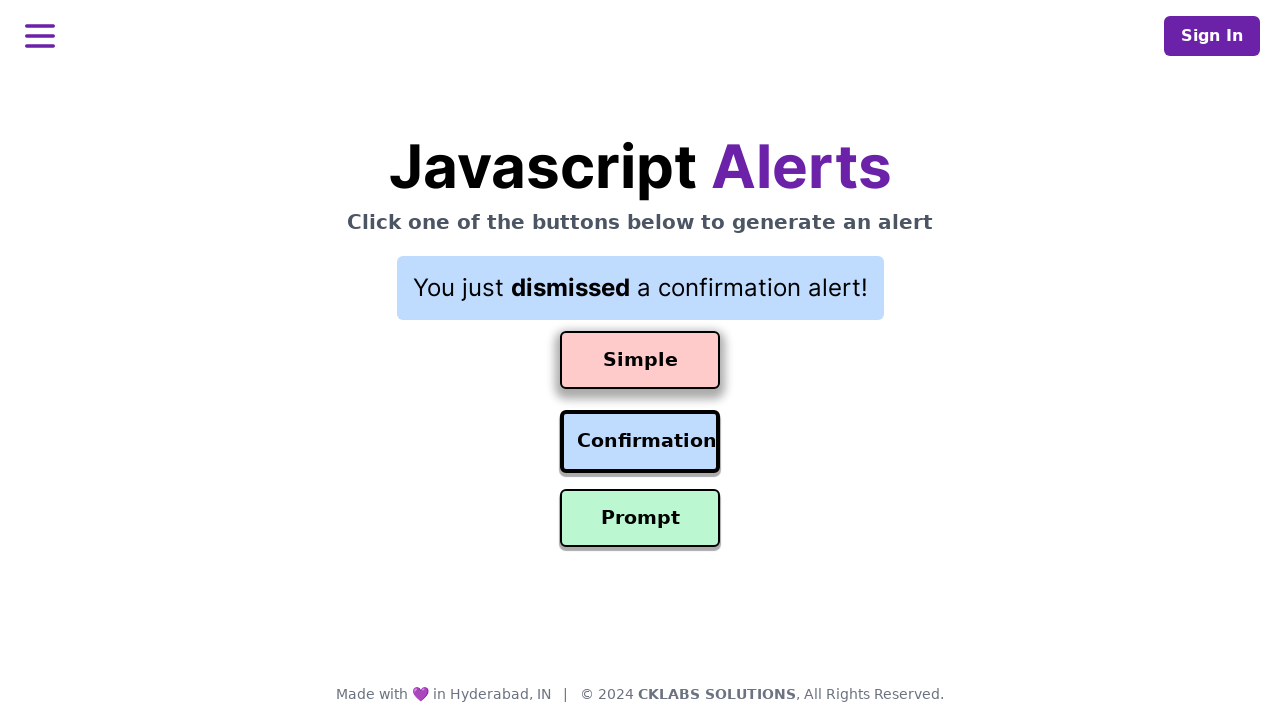

Set up dialog handler to accept confirmation alert
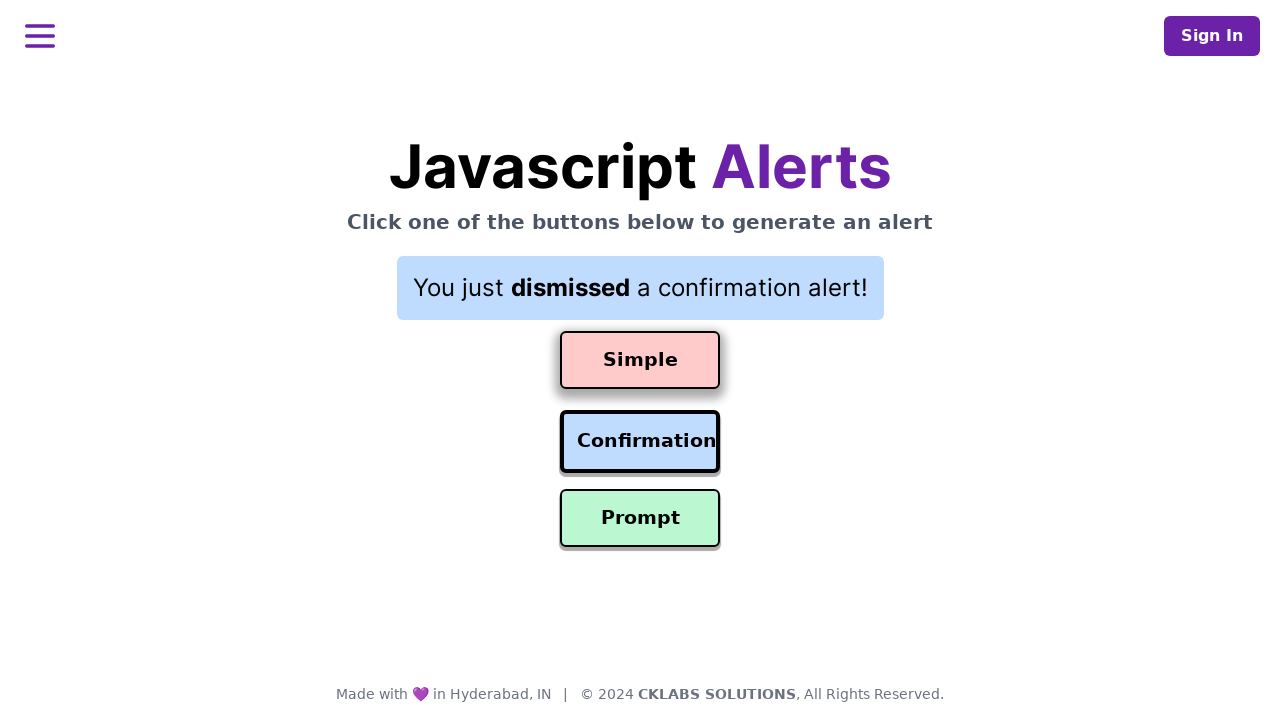

Waited for confirmation alert to be processed
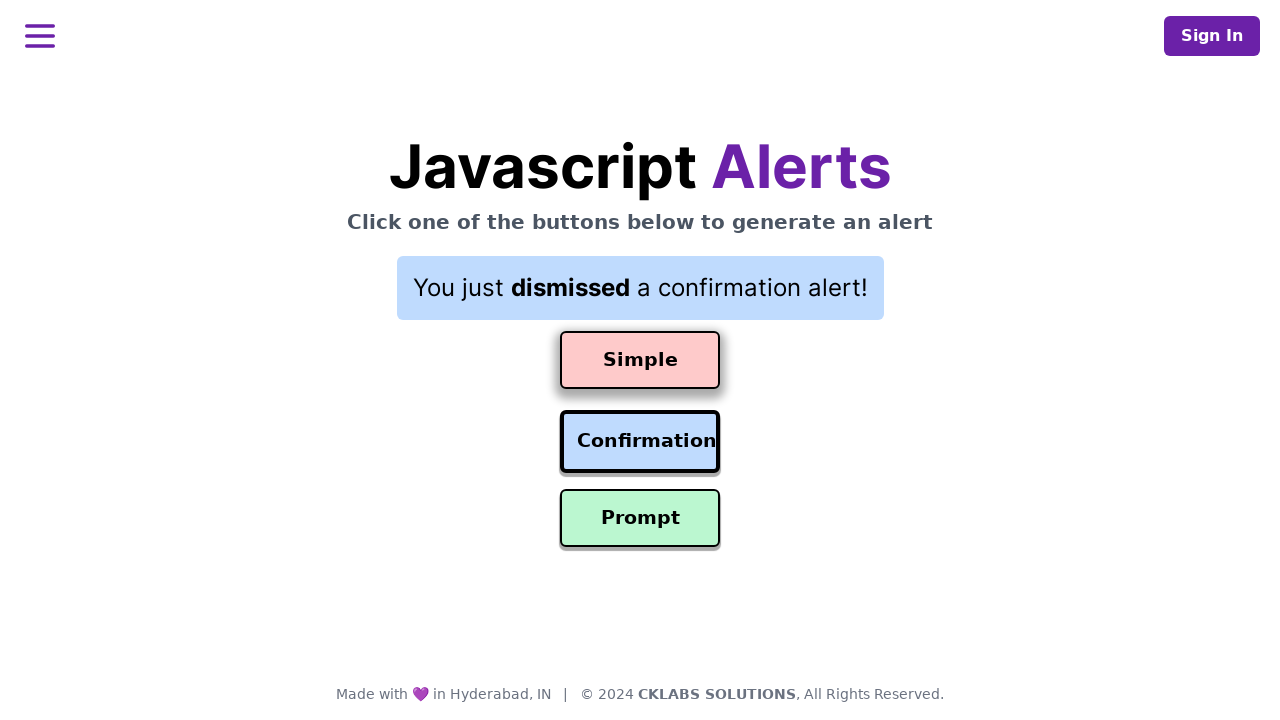

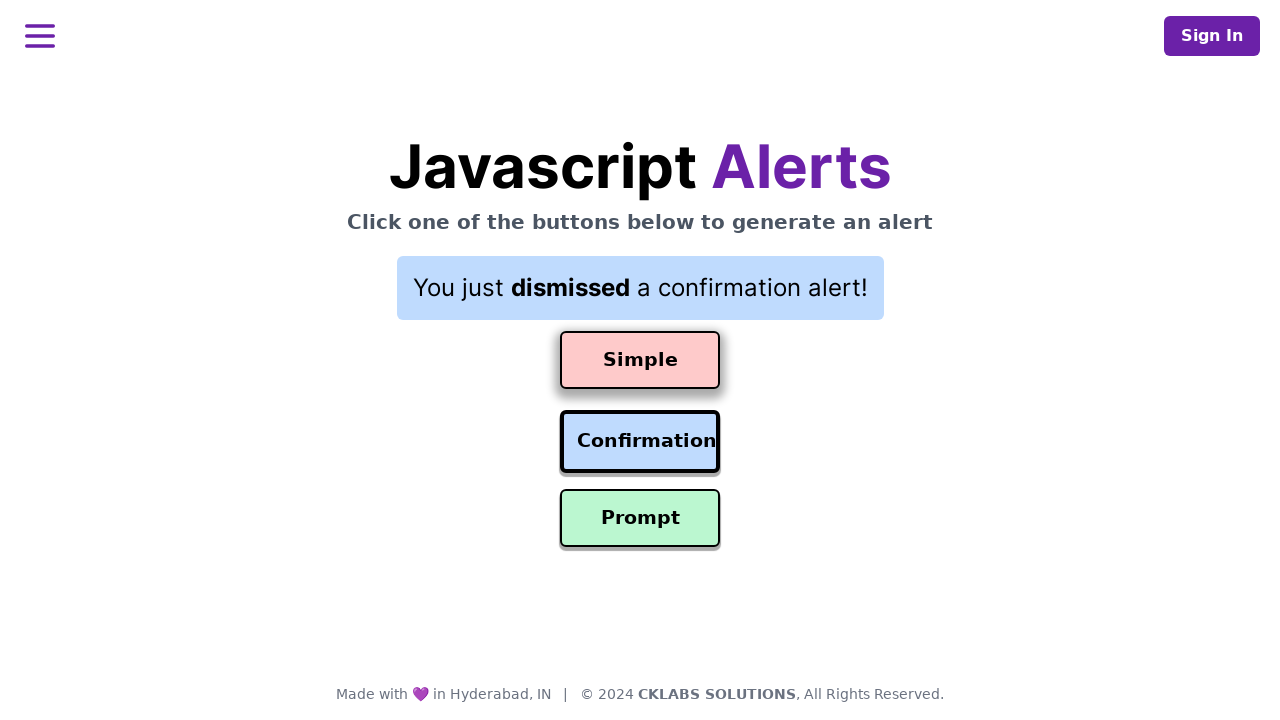